Tests table sorting functionality by clicking the sort icon and verifying that the table data is sorted correctly

Starting URL: https://rahulshettyacademy.com/seleniumPractise/#/offers

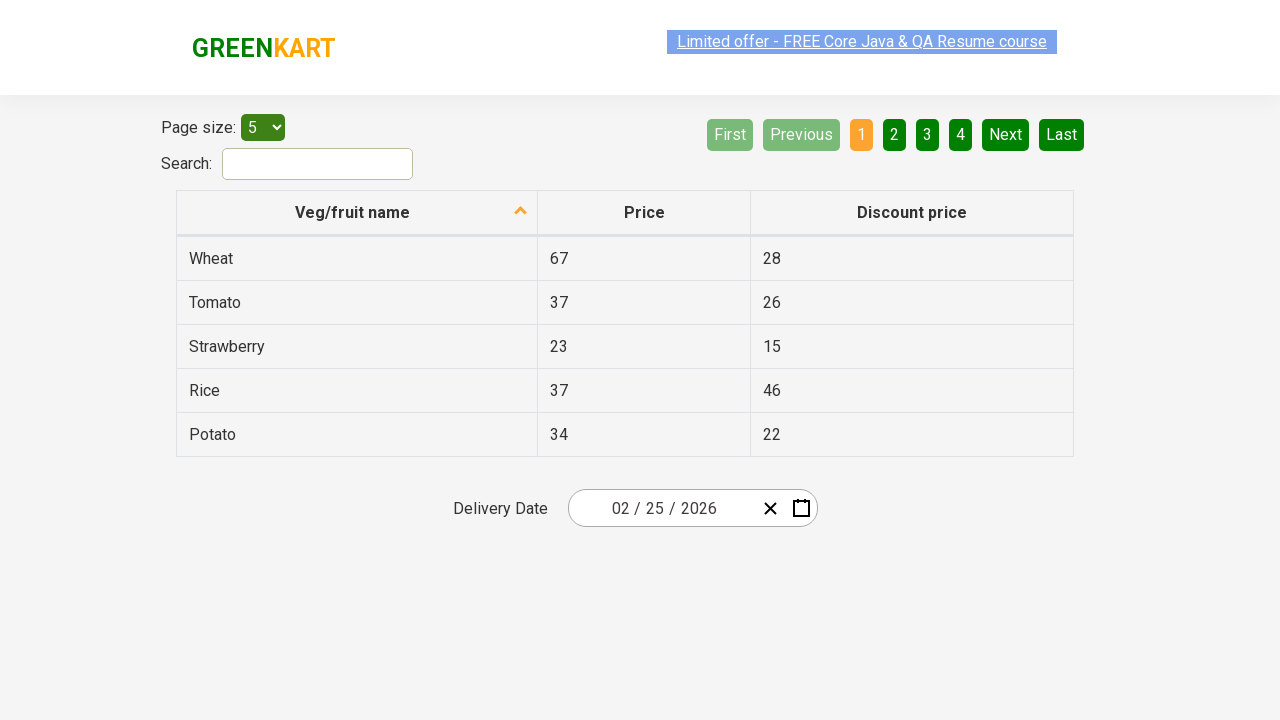

Clicked sort icon to sort table at (521, 212) on span[class='sort-icon sort-descending']
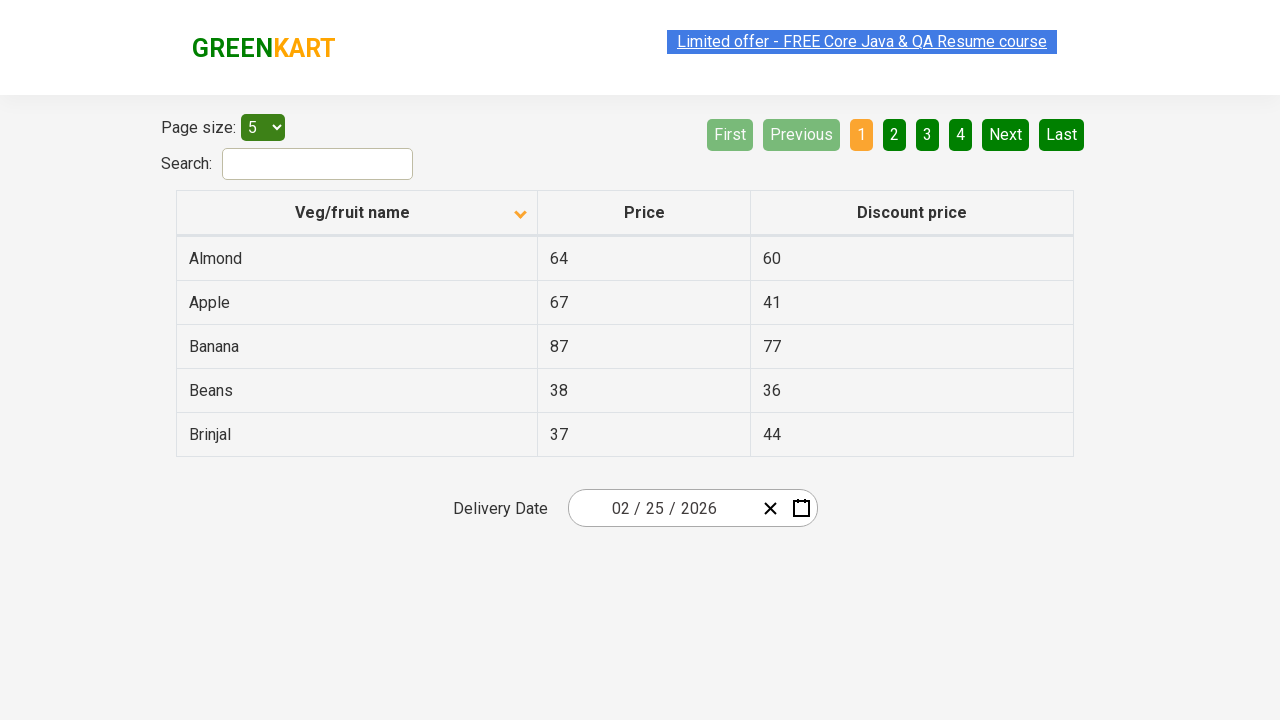

Waited for table to be sorted
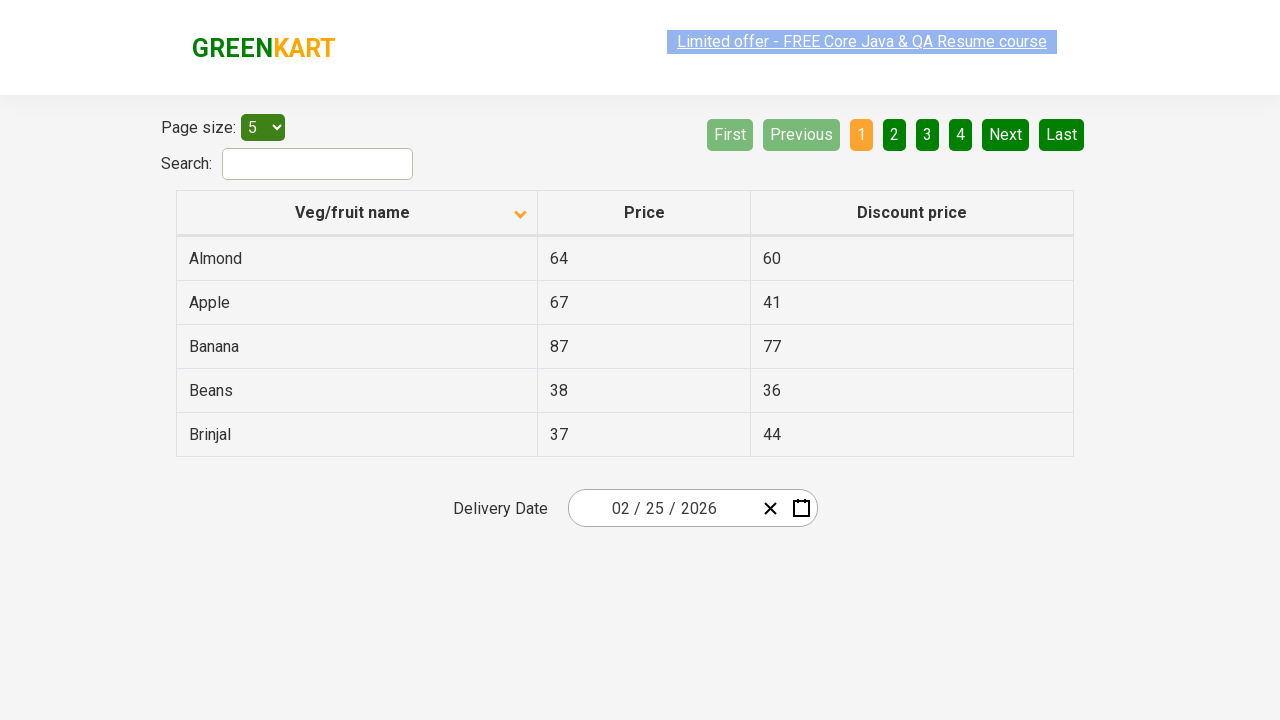

Retrieved all first column cells from table
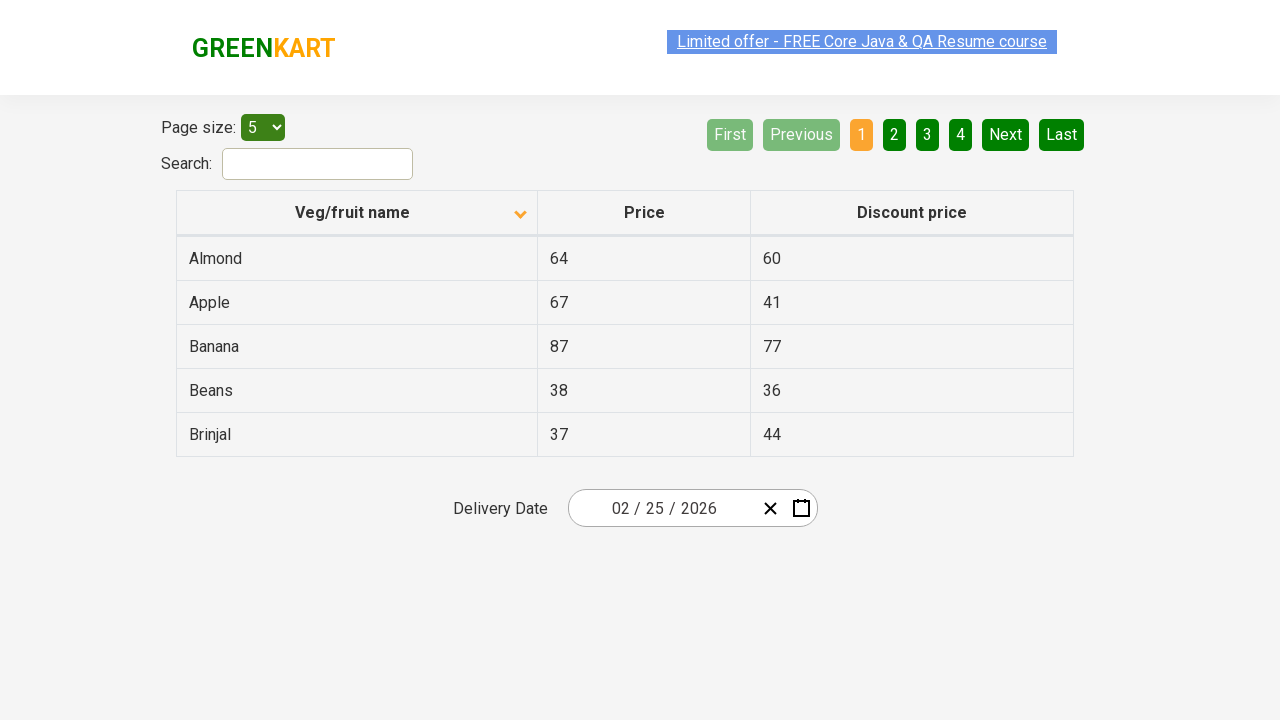

Extracted text content from all cells
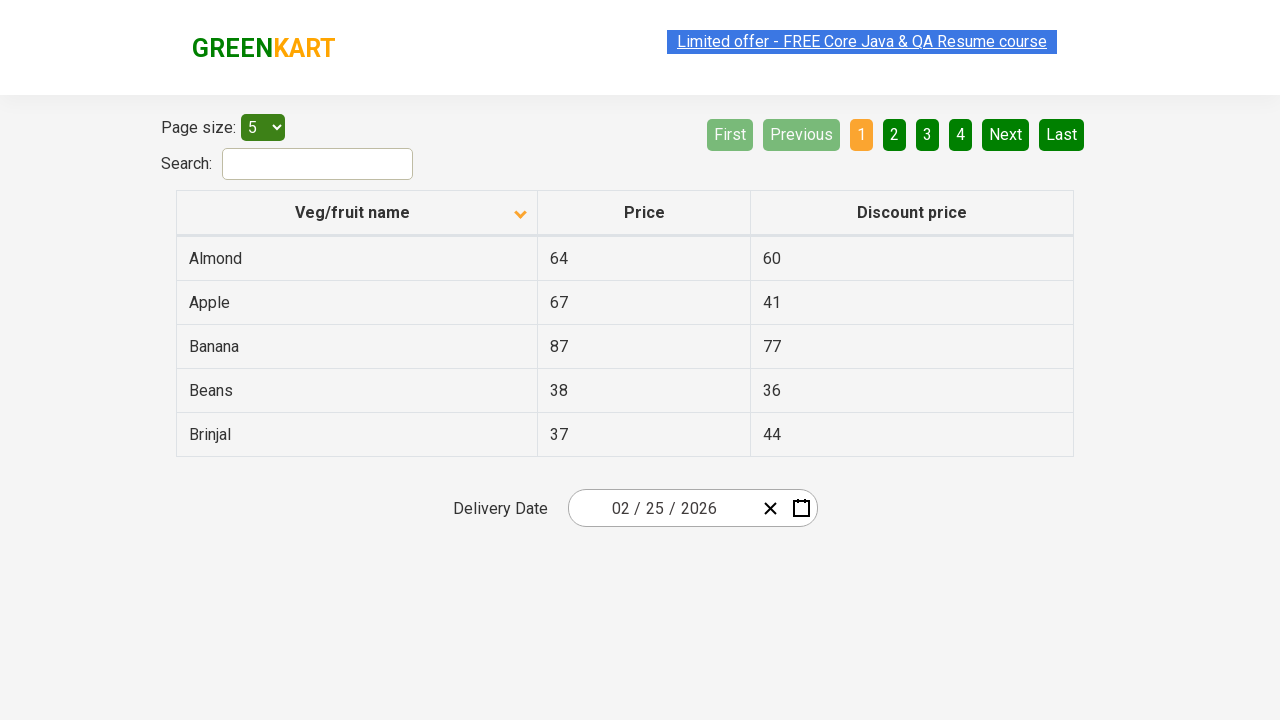

Created sorted copy of cell texts for comparison
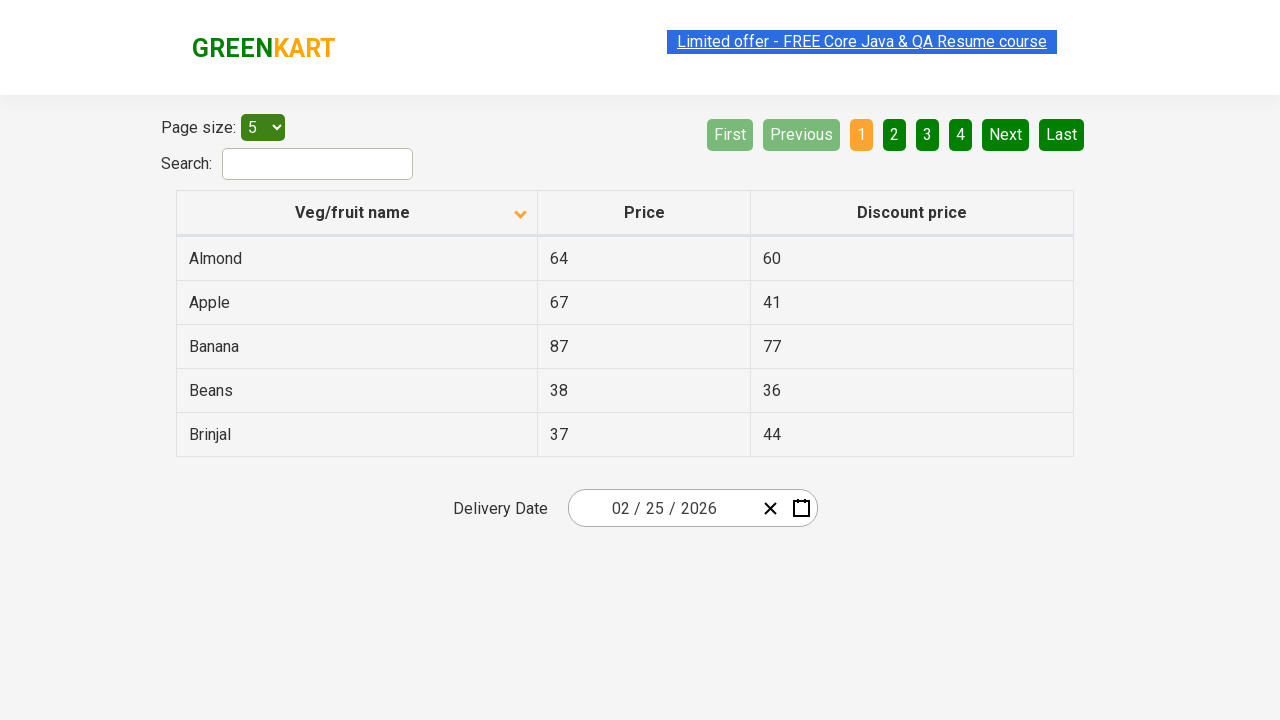

Verified that table data is sorted correctly
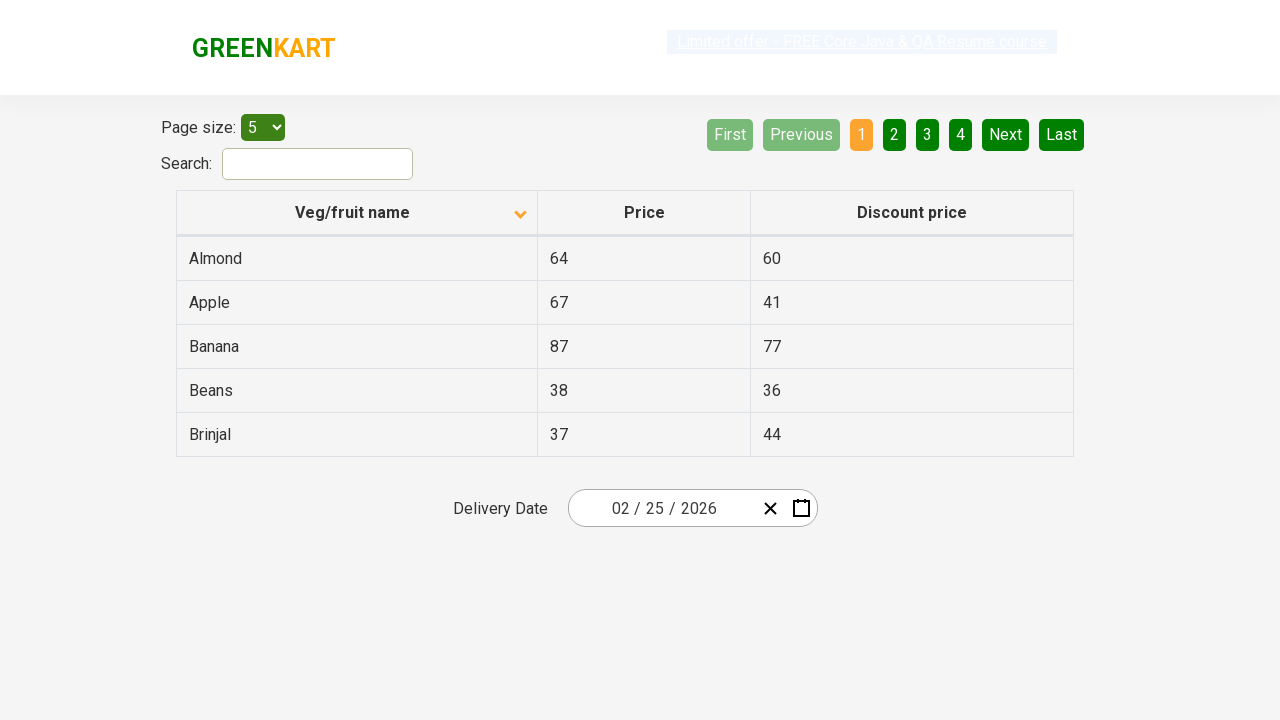

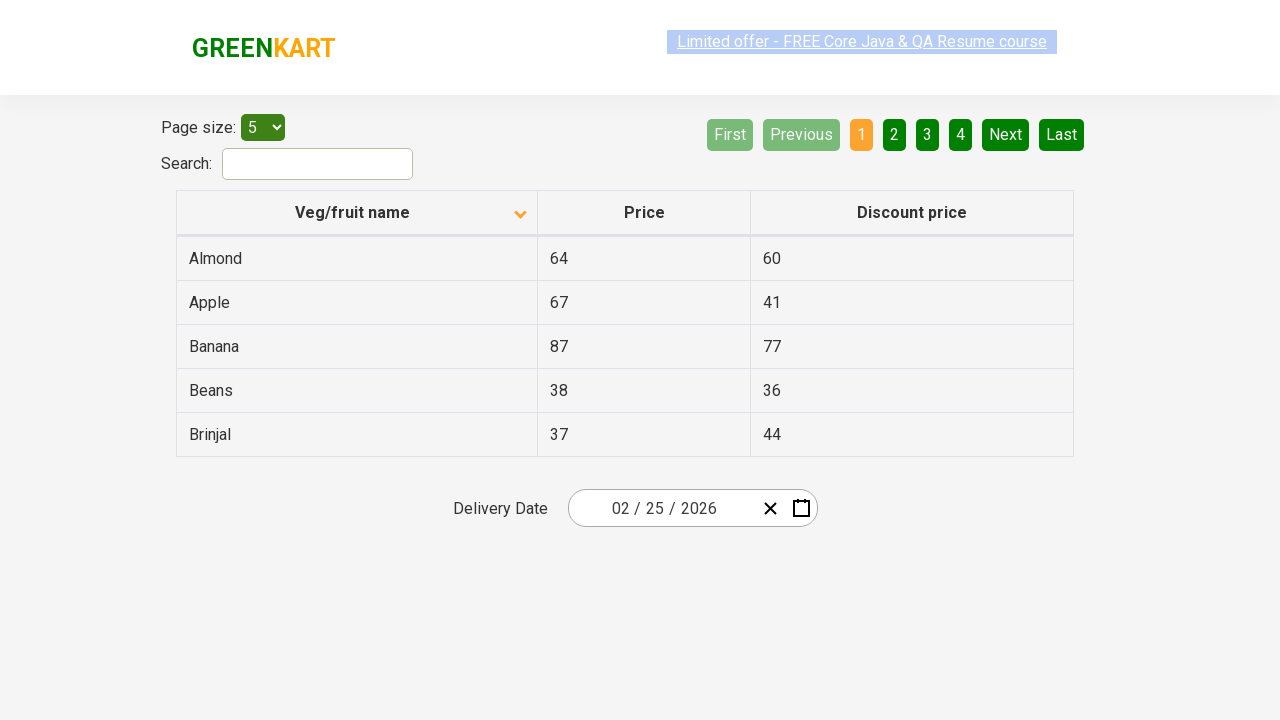